Tests dynamic loading behavior where an element is hidden on the page, clicks a start button, waits for the finish element to be displayed, and verifies the expected text appears.

Starting URL: http://the-internet.herokuapp.com/dynamic_loading/1

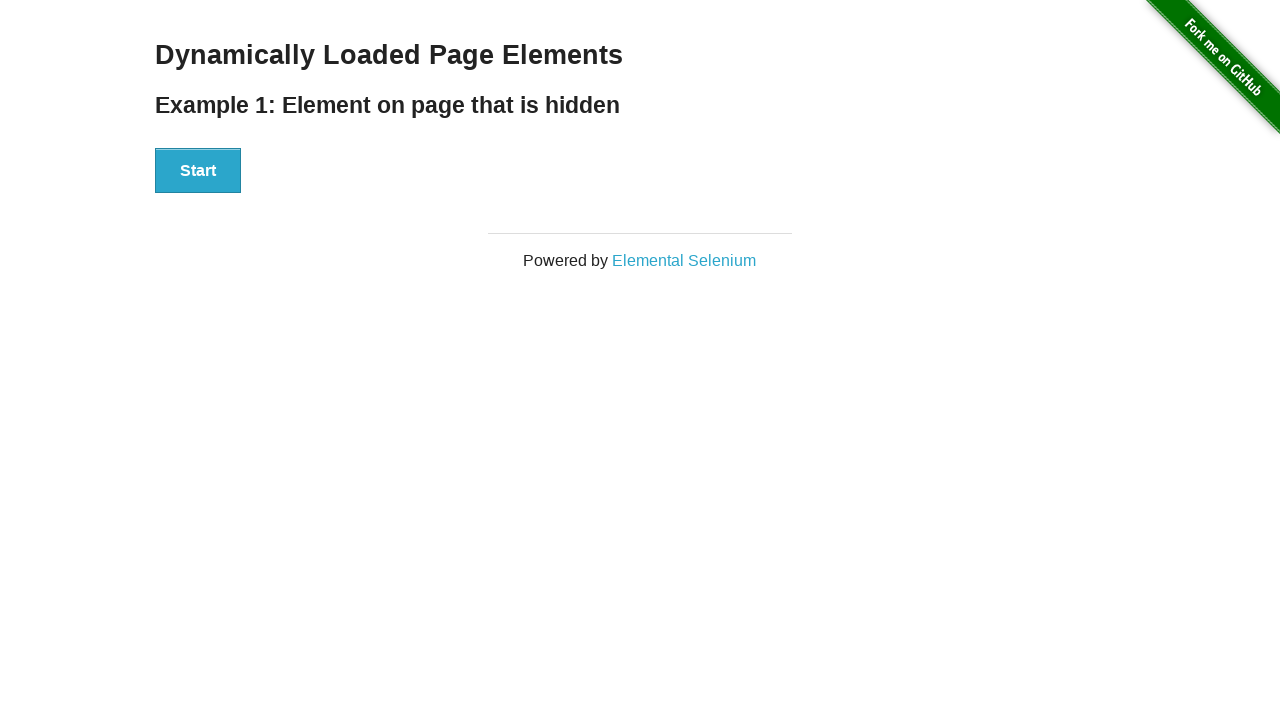

Clicked the Start button at (198, 171) on #start button
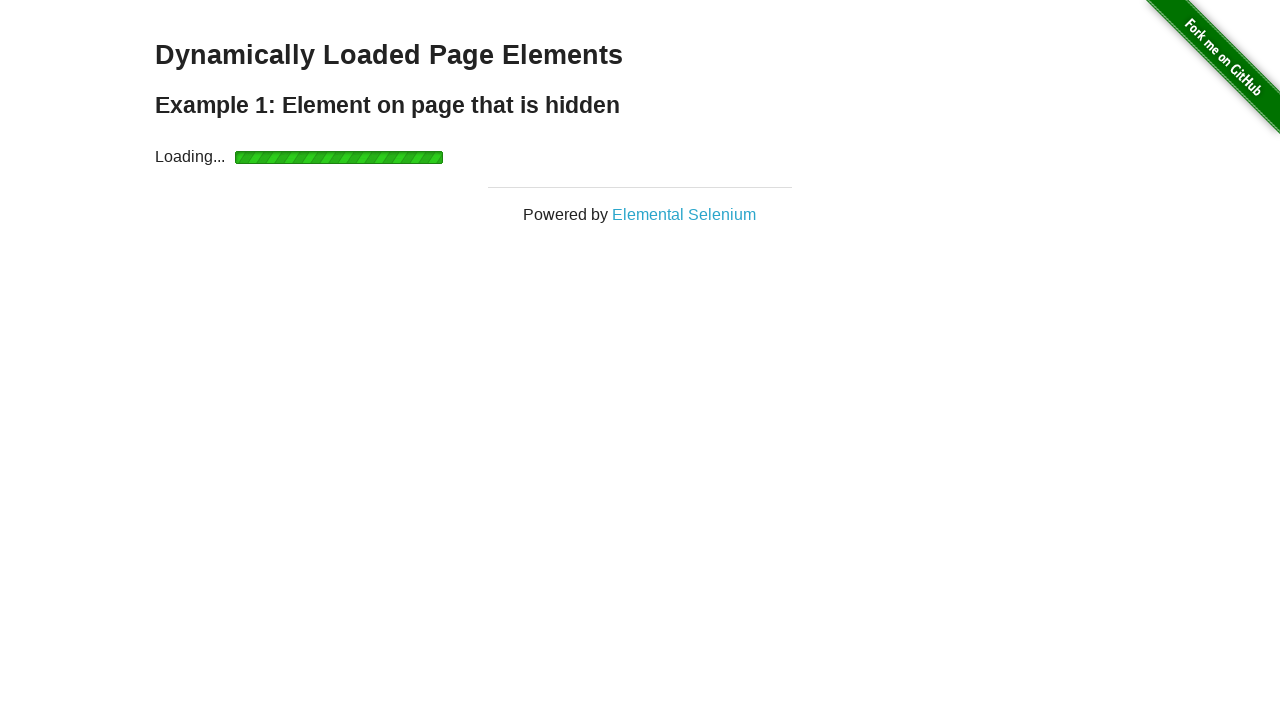

Waited for finish element to become visible
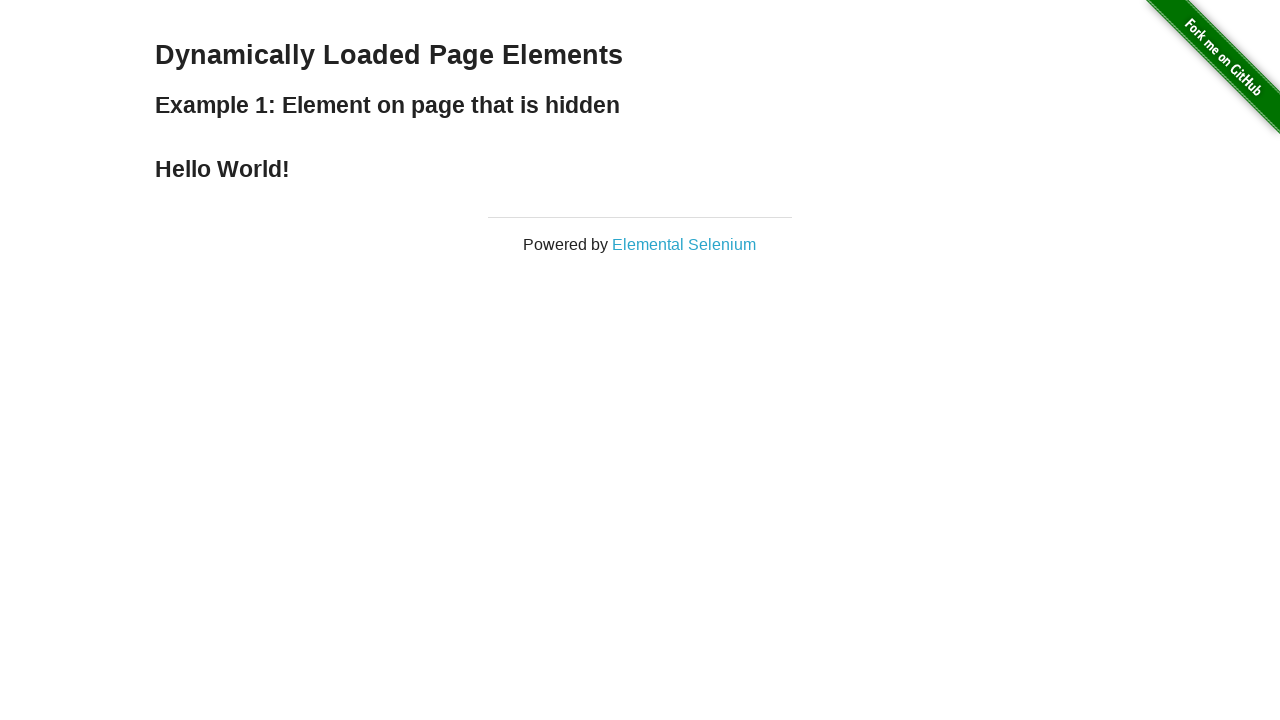

Verified finish element displays 'Hello World!' text
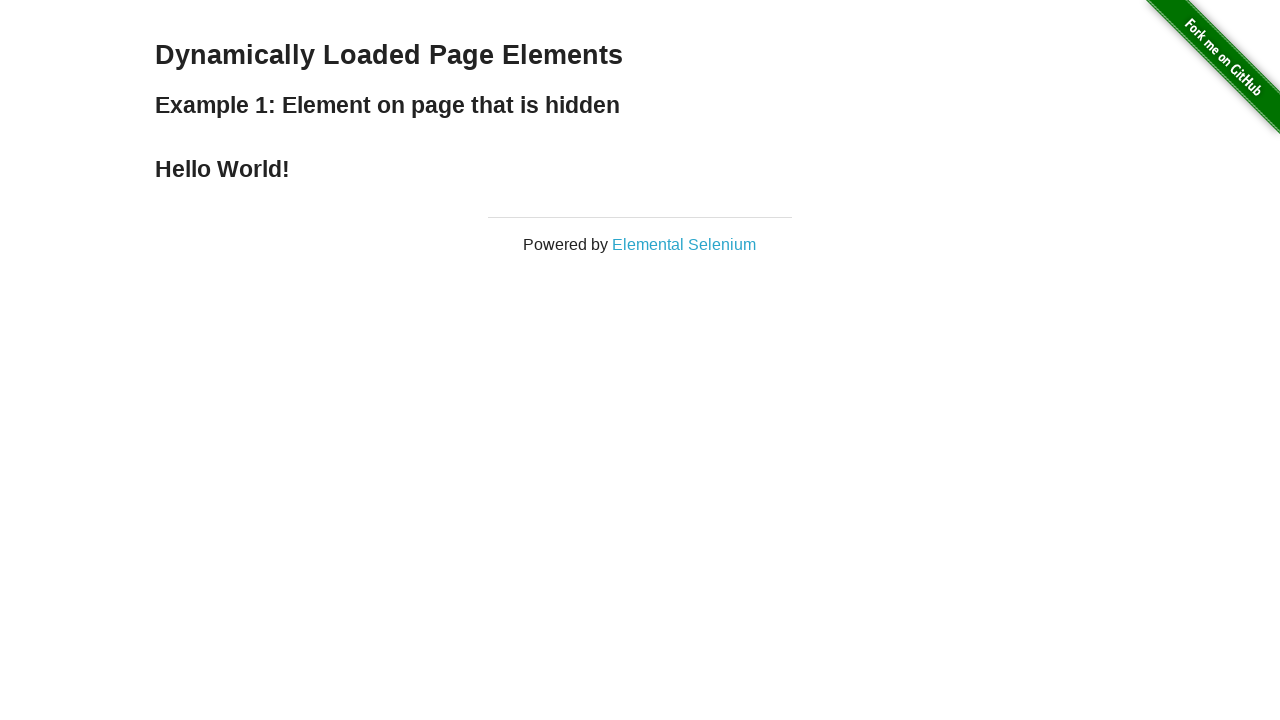

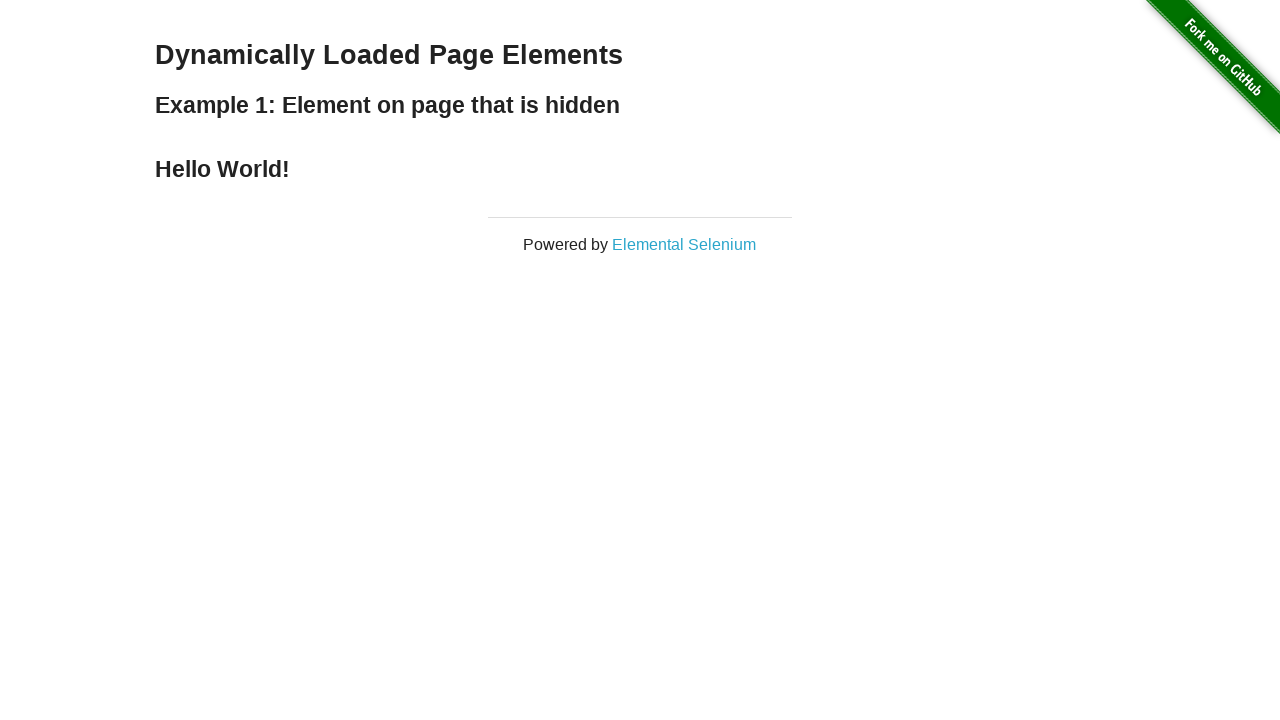